Tests registration with invalid password missing uppercase letters

Starting URL: https://chulo-solutions.github.io/qa-internship/

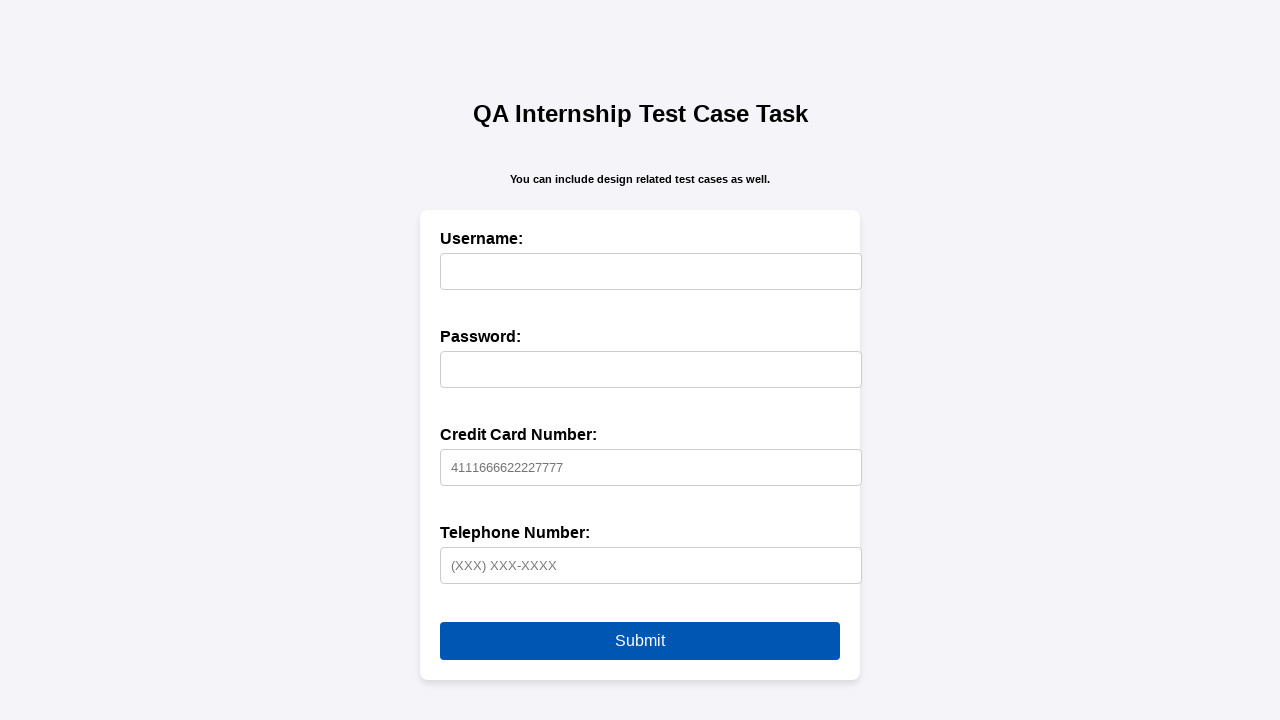

Filled username field with 'abc123' on #username
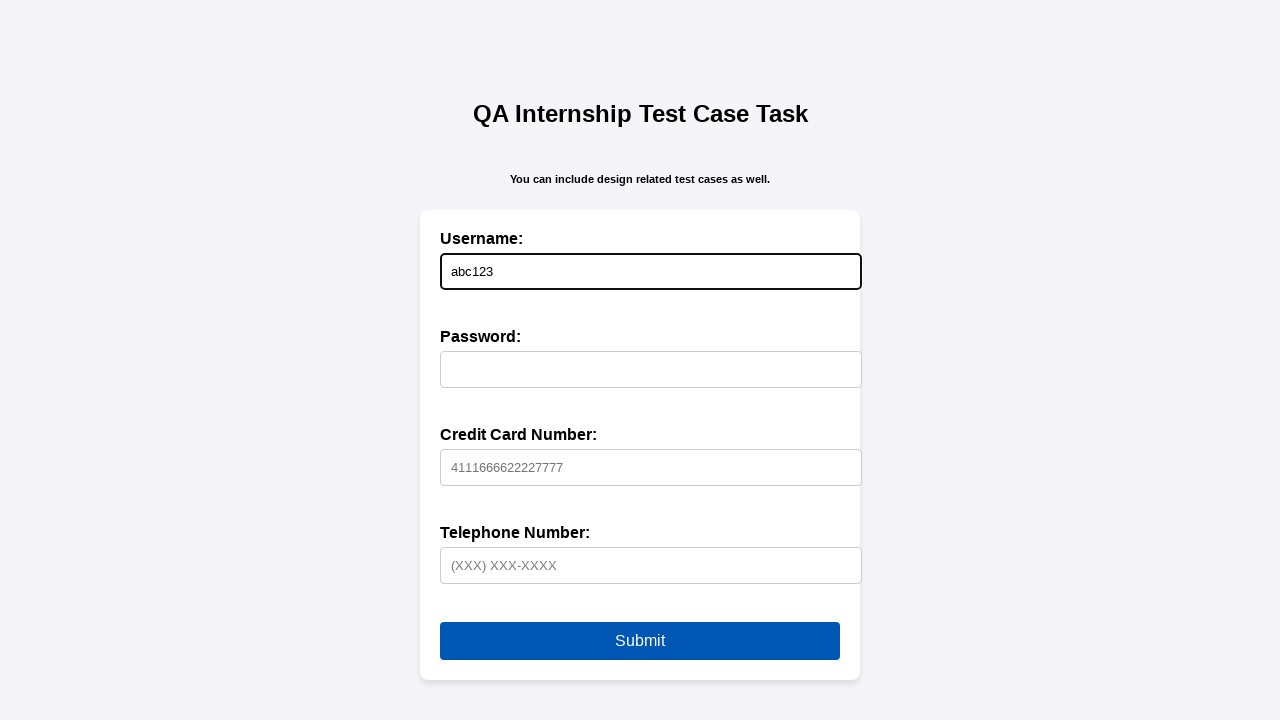

Filled password field with 'abcd@1230' (missing uppercase letters) on #password
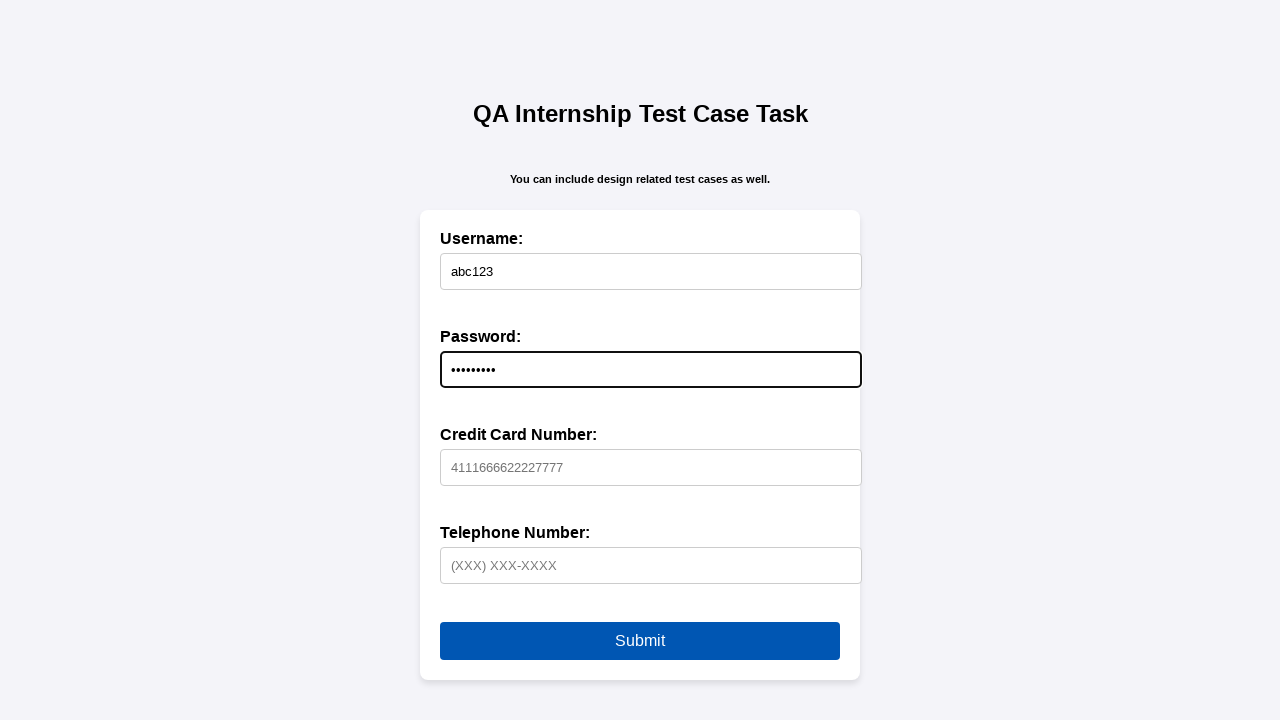

Filled credit card field with '4111666622227777' on #creditCard
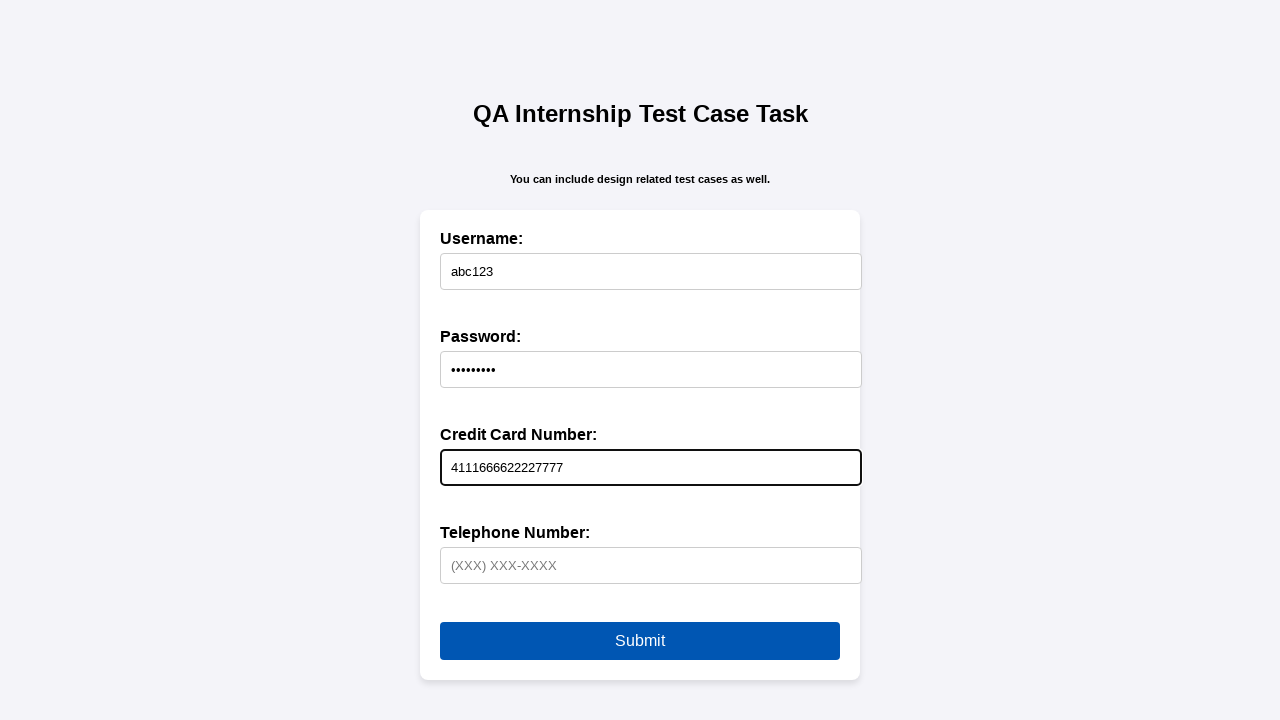

Filled telephone field with '(981) 234-5678' on #telephone
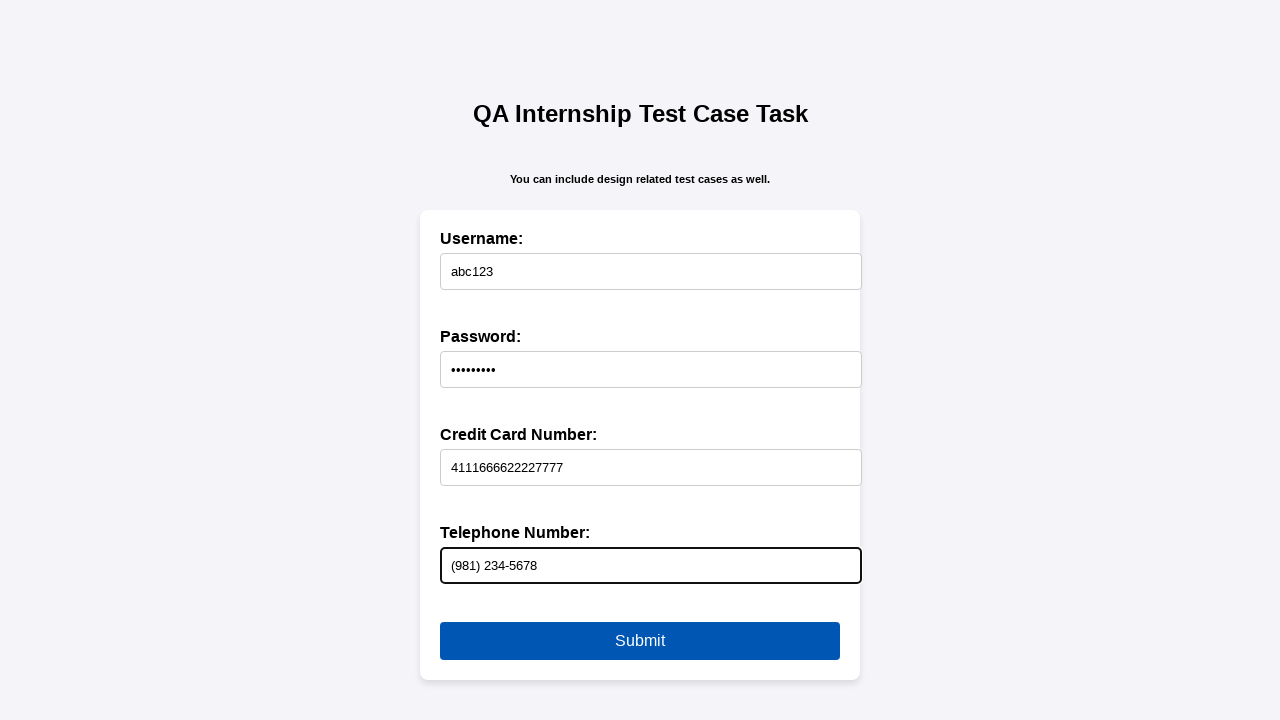

Clicked submit button to attempt registration at (640, 641) on button
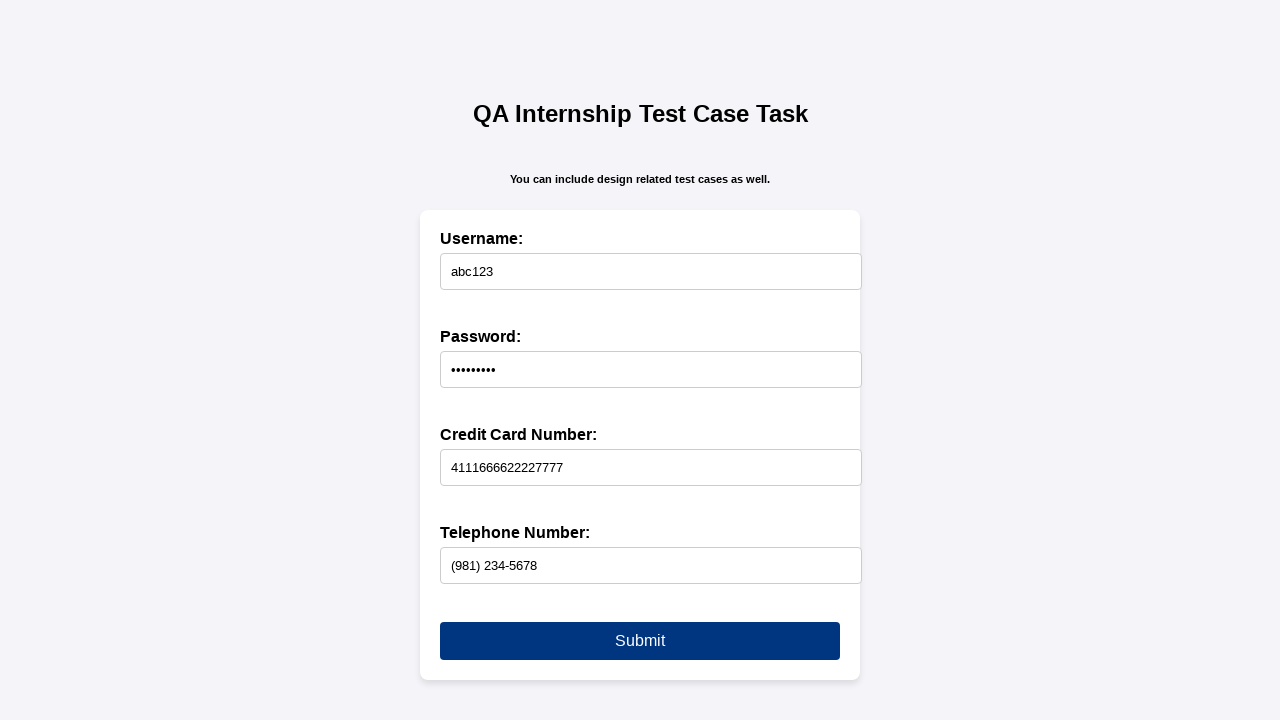

Set up dialog handler to accept validation alert for invalid password
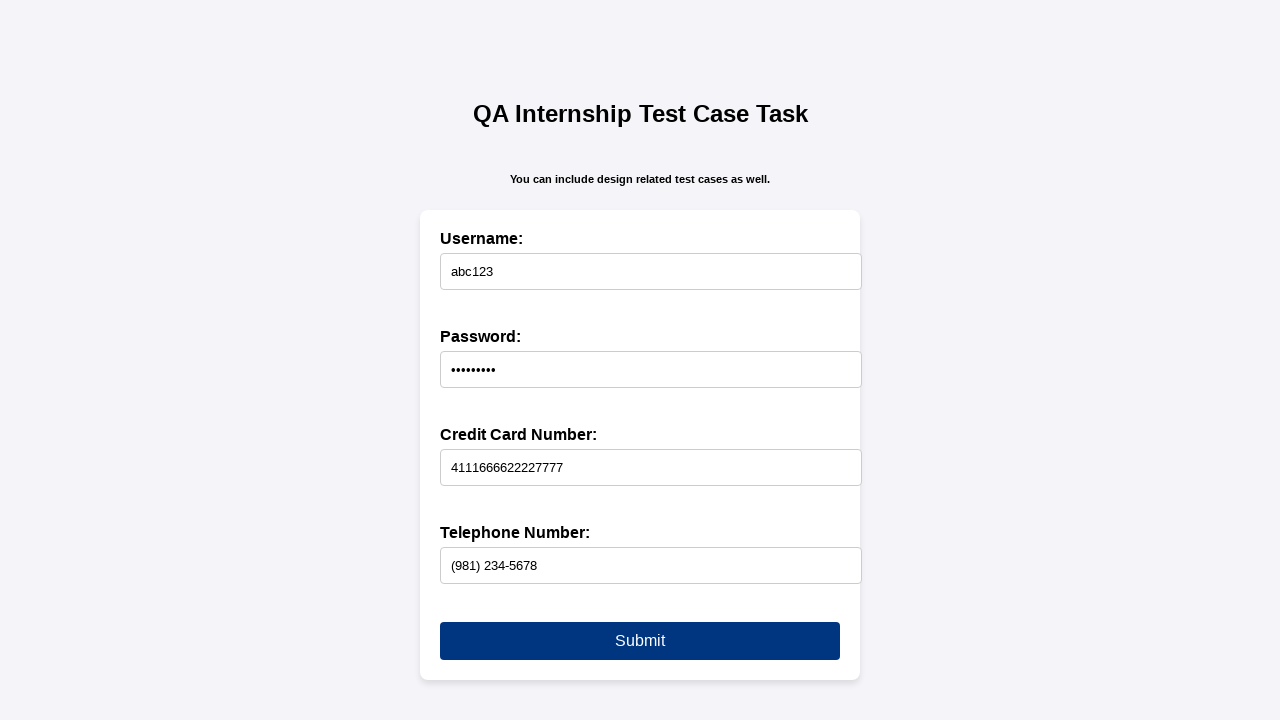

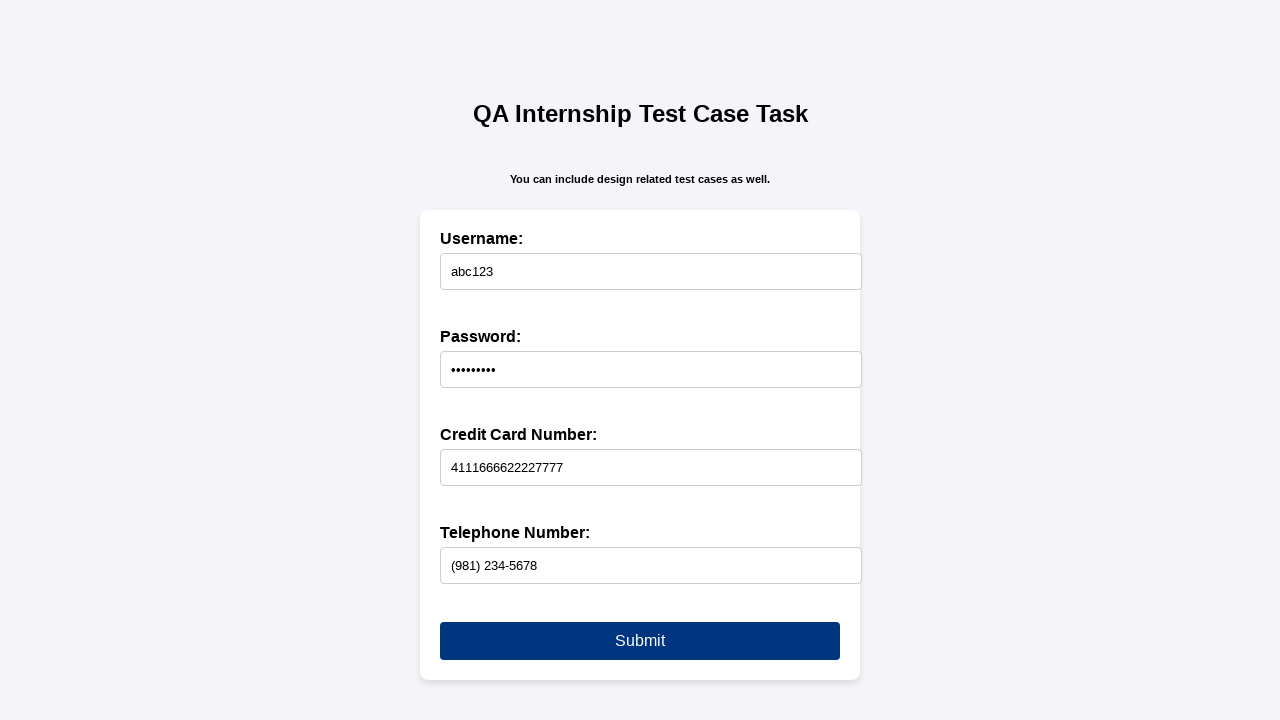